Tests the add-to-cart functionality on an e-commerce demo site by clicking on a product's "Add to cart" button and verifying the item appears in the shopping cart

Starting URL: https://bstackdemo.com/

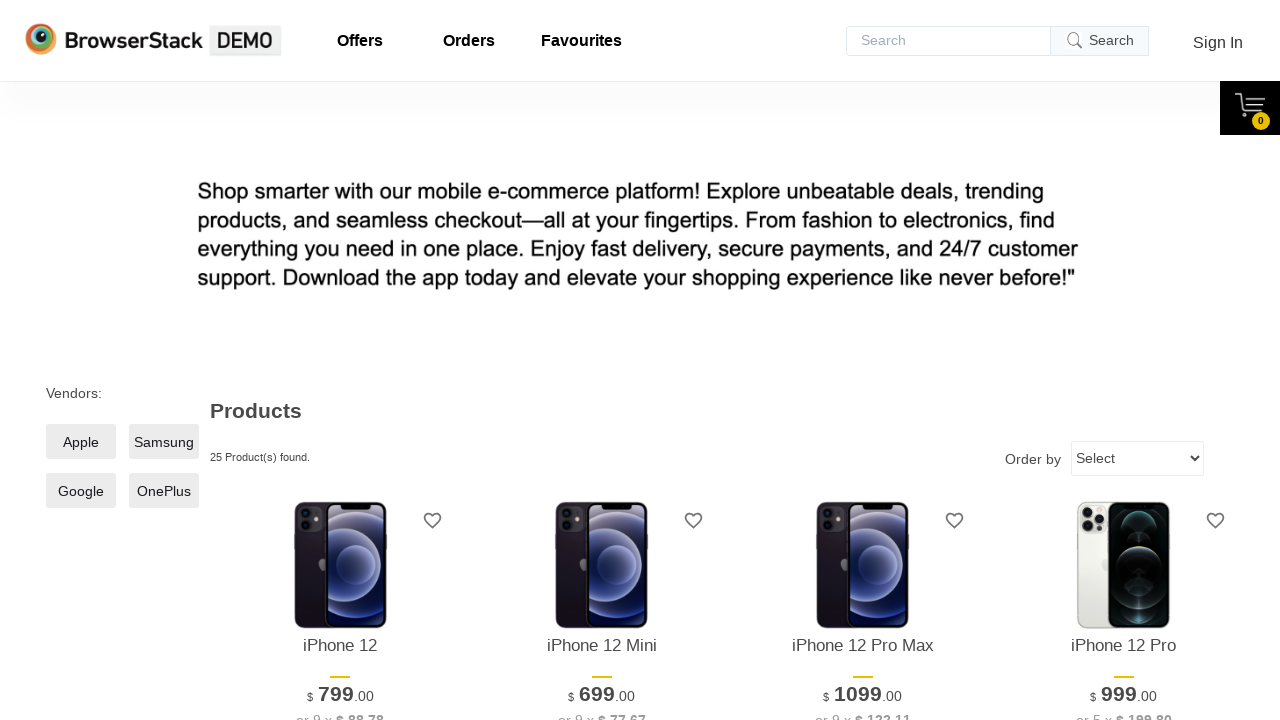

Waited for page to load and title to contain 'StackDemo'
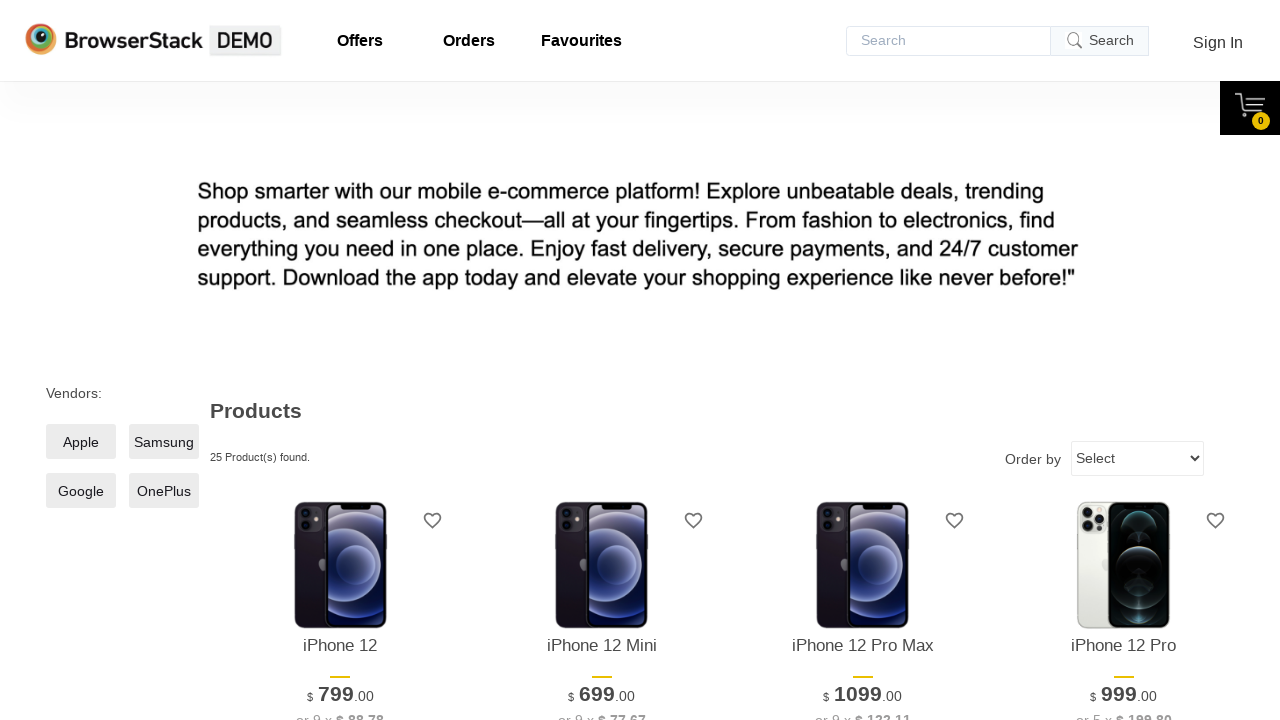

Retrieved product name from page: iPhone 12
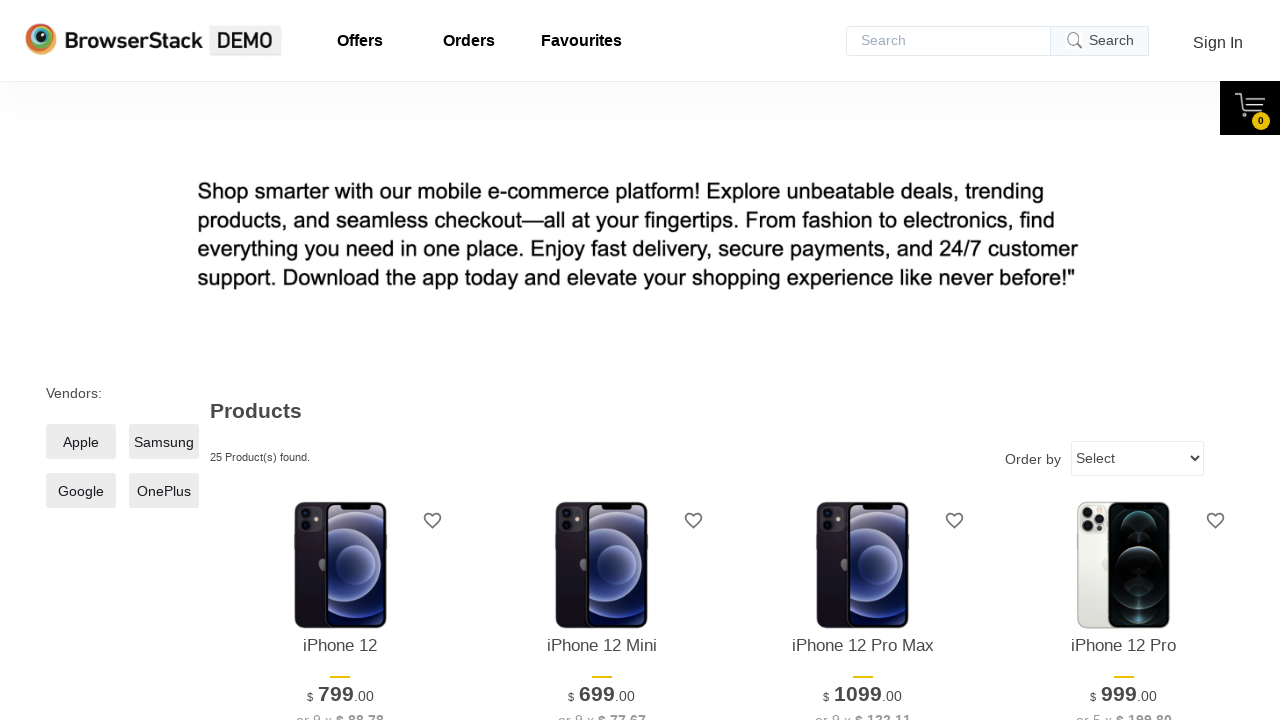

Clicked 'Add to cart' button for first product at (340, 361) on xpath=//*[@id="1"]/div[4]
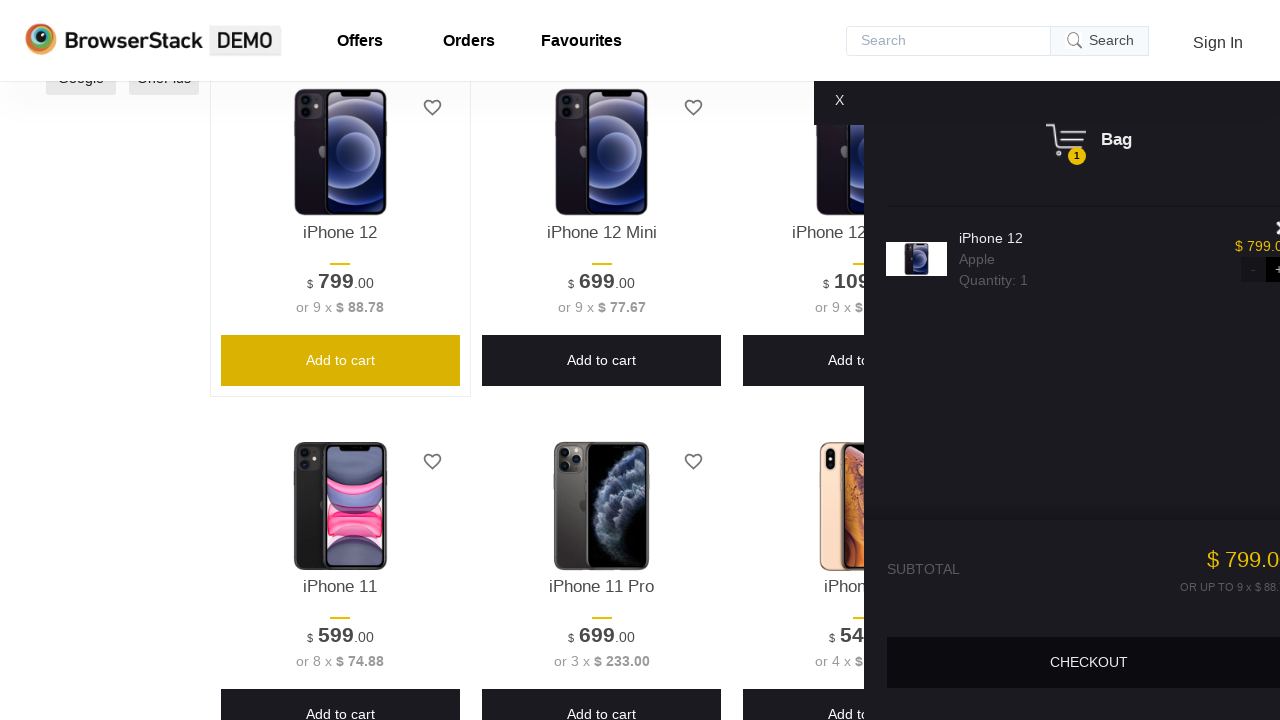

Cart pane became visible
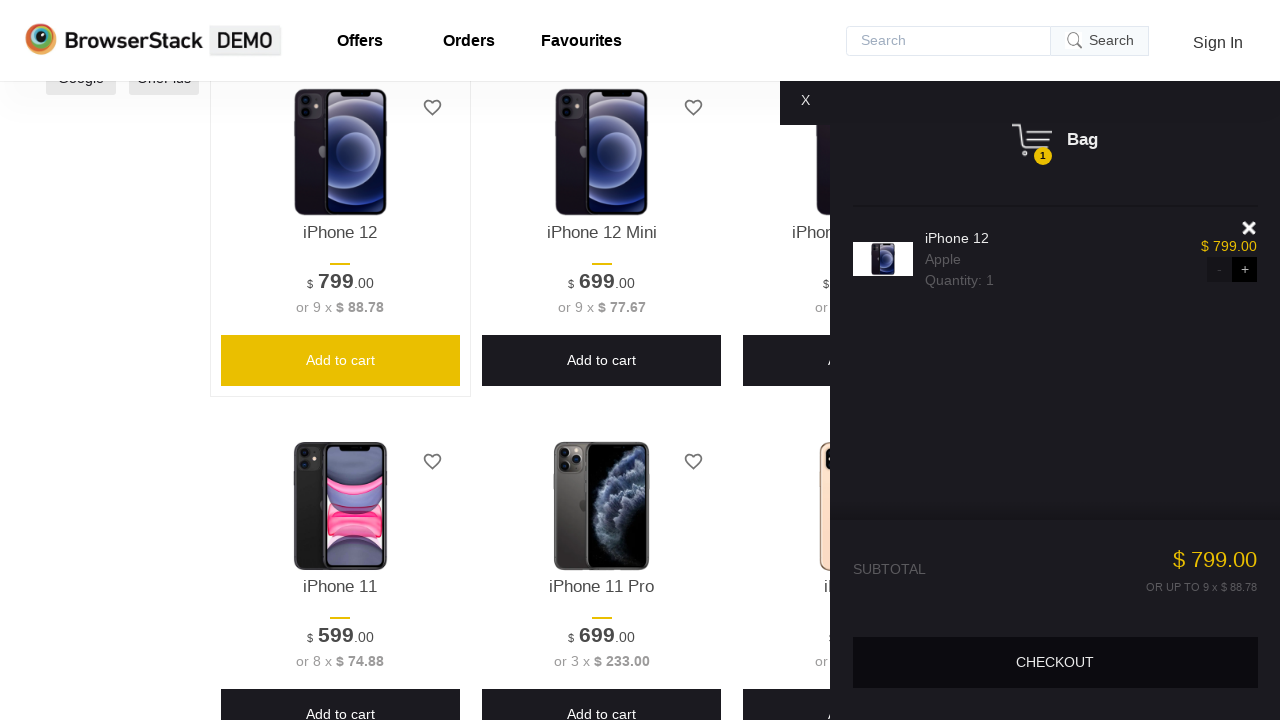

Retrieved product name from cart: iPhone 12
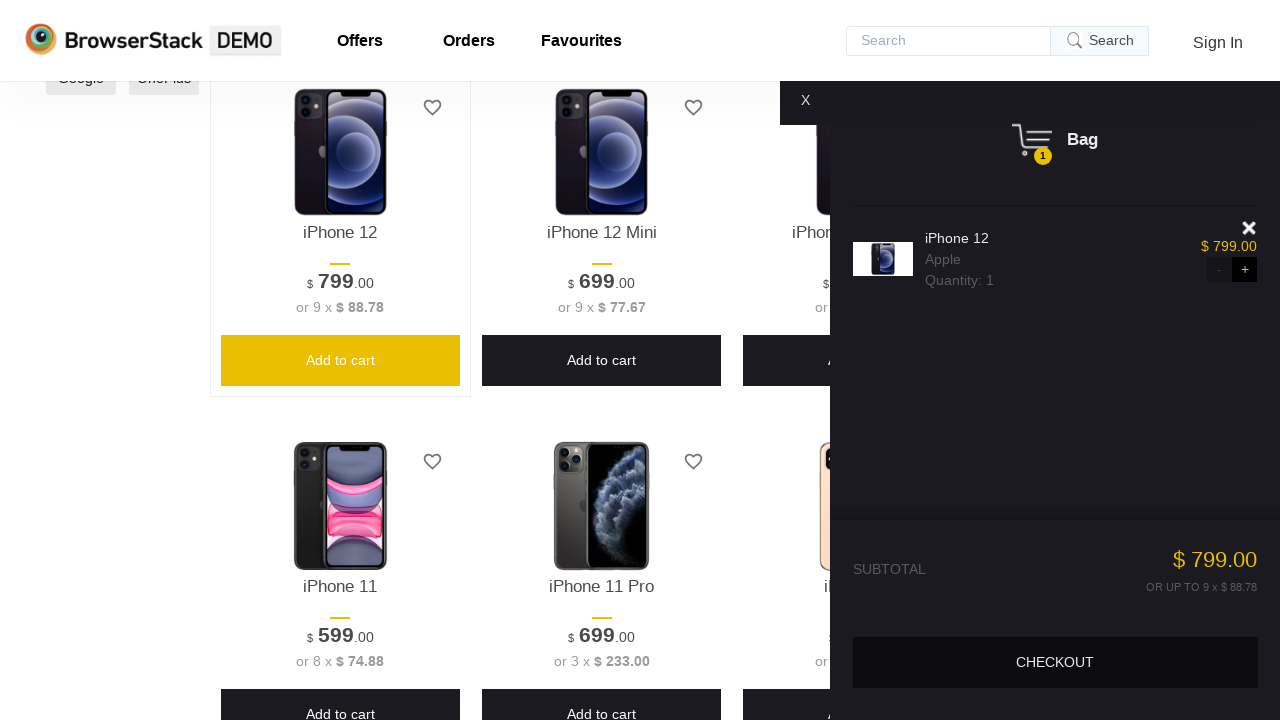

Verified product was successfully added to cart
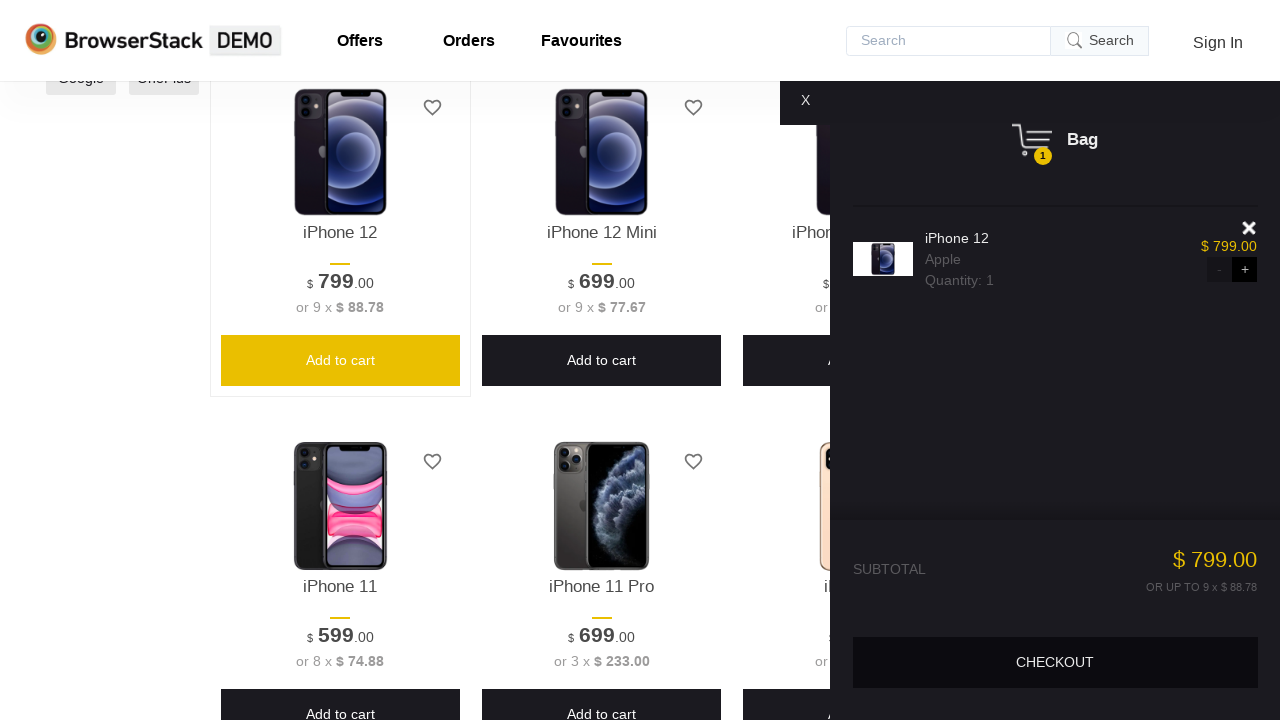

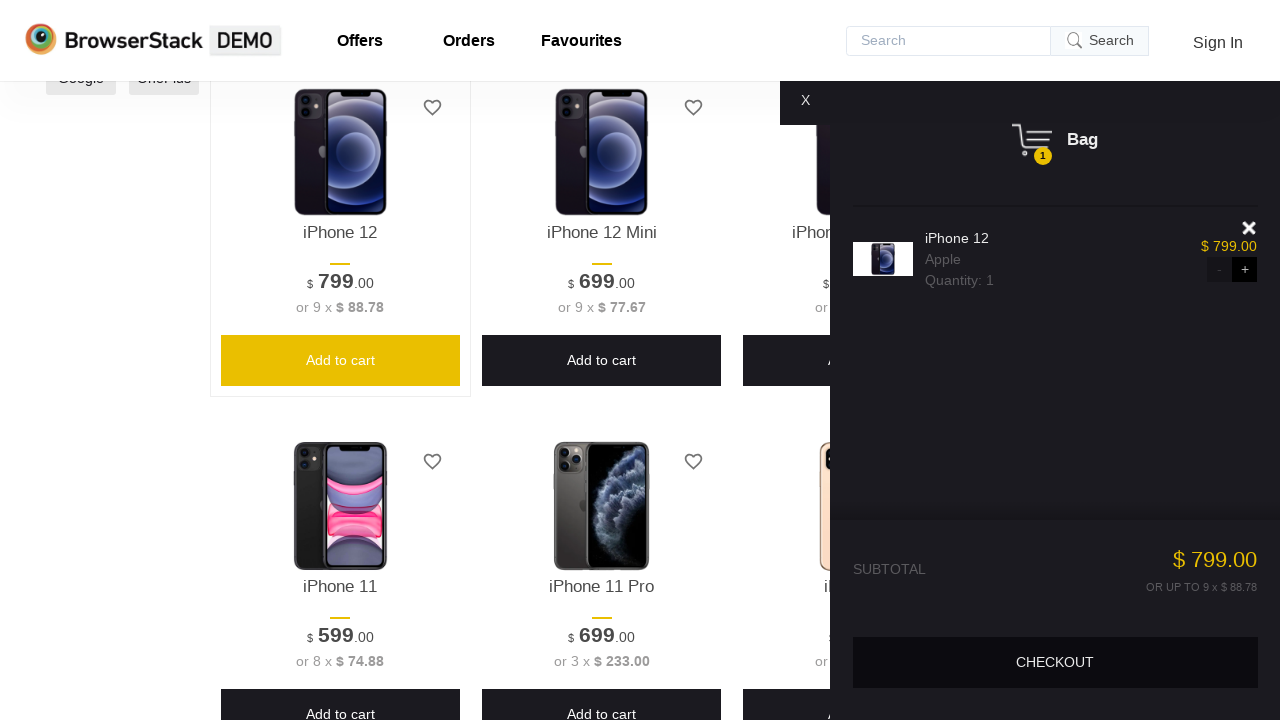